Navigates to El Universal news website, finds all links containing "AMLO" text, and clicks on one of them

Starting URL: http://eluniversal.com.mx/

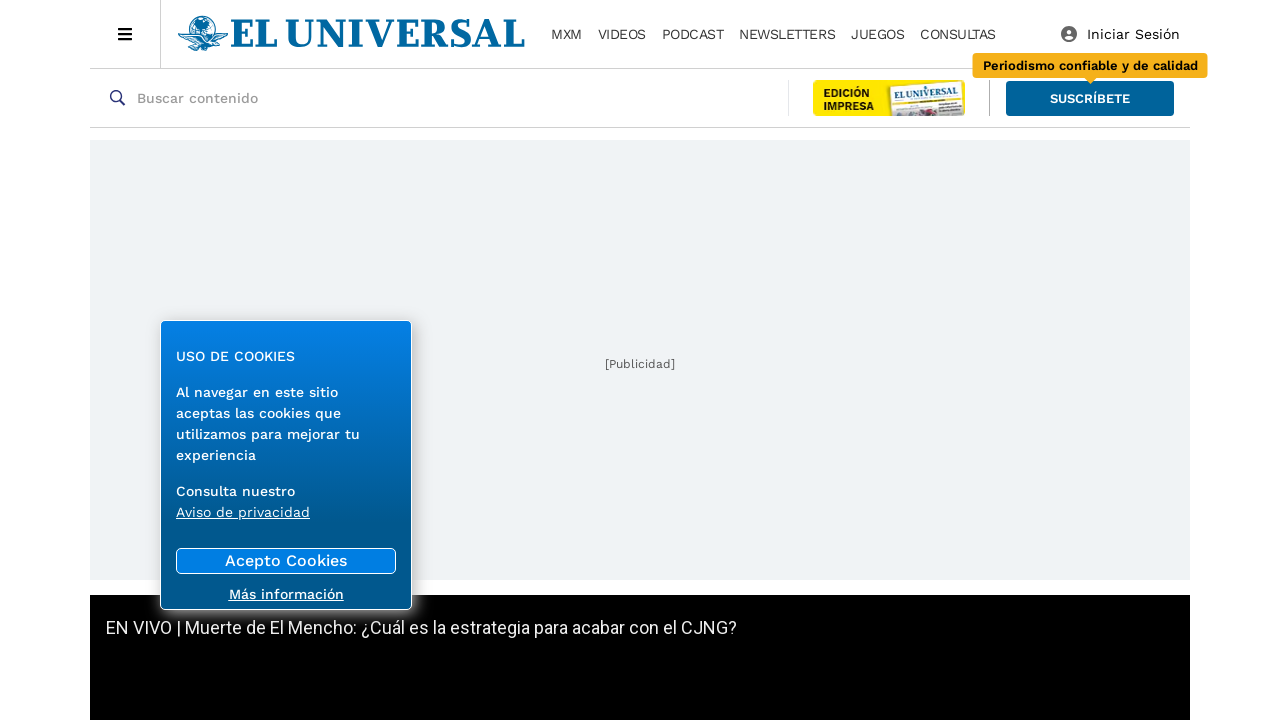

Navigated to El Universal news website
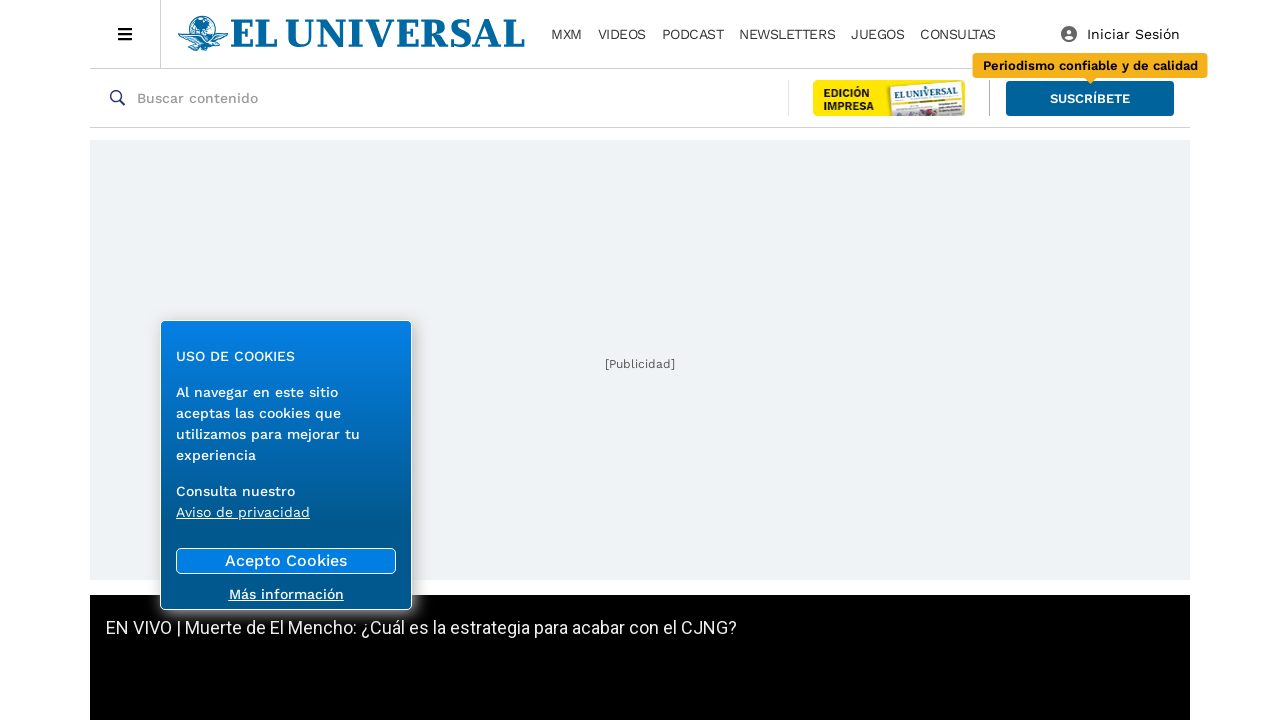

Found all links containing 'AMLO' text
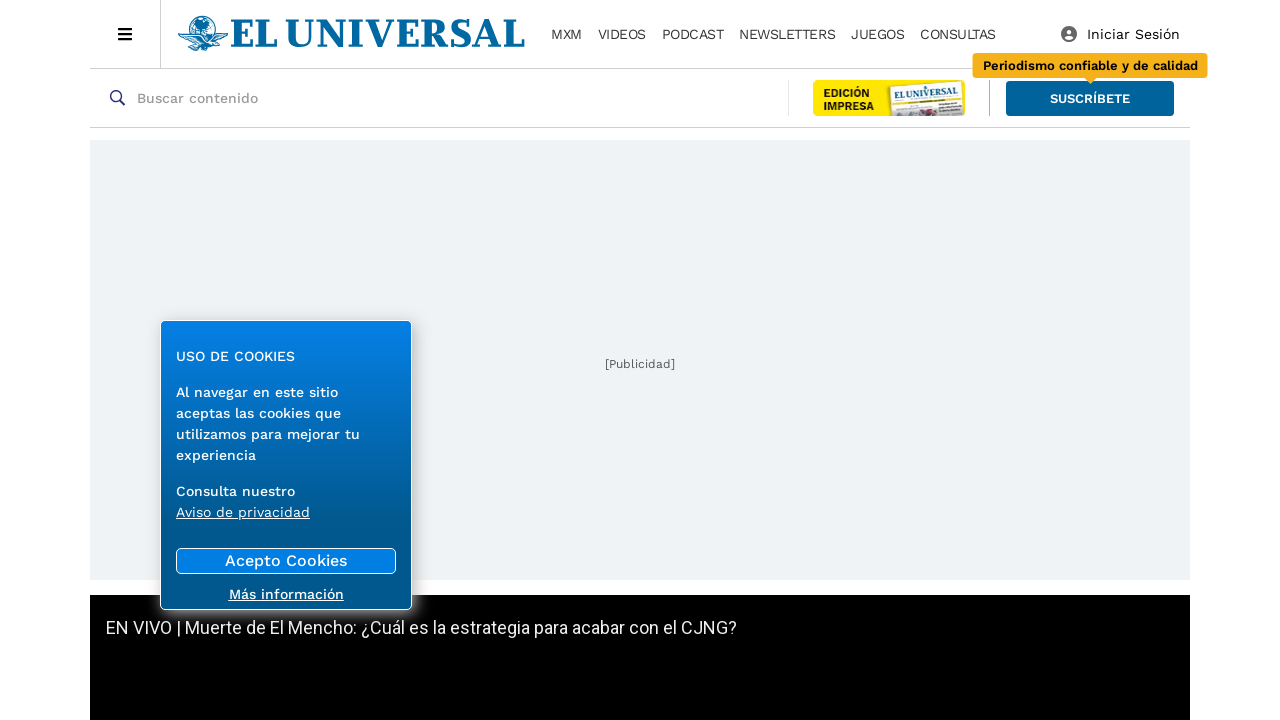

Clicked on AMLO link with exact text match at (994, 348) on a:has-text('AMLO')
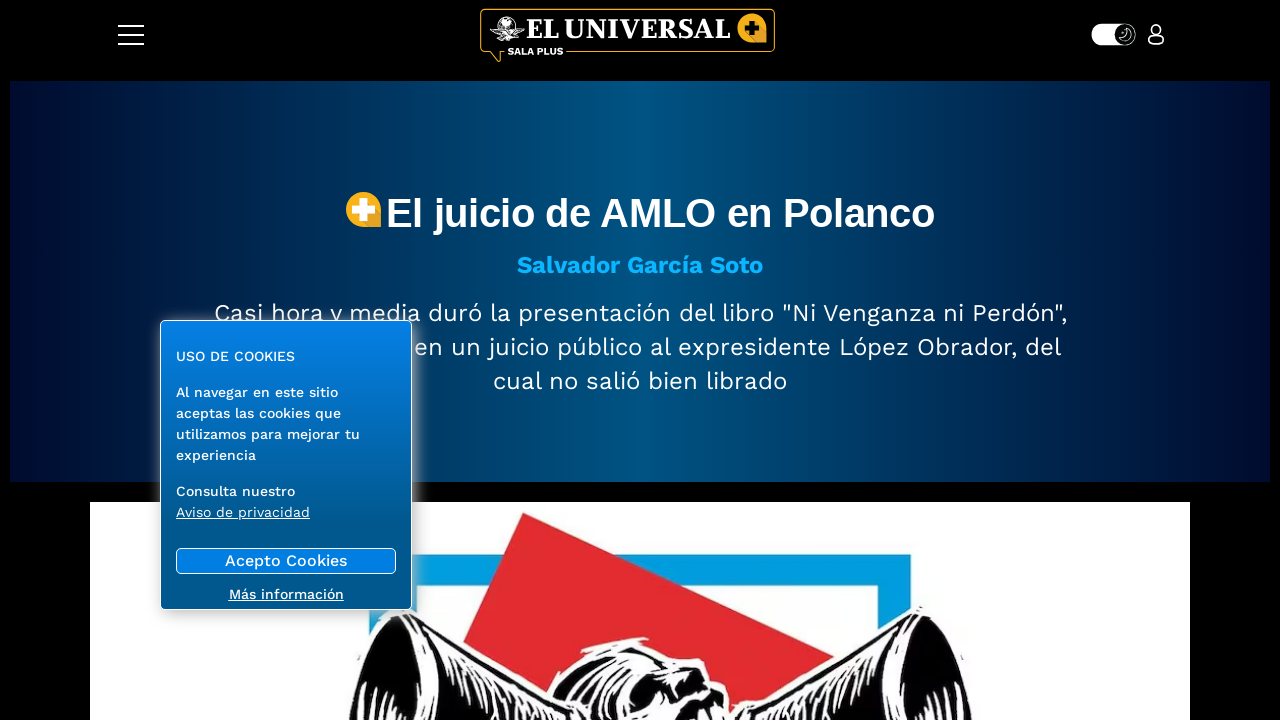

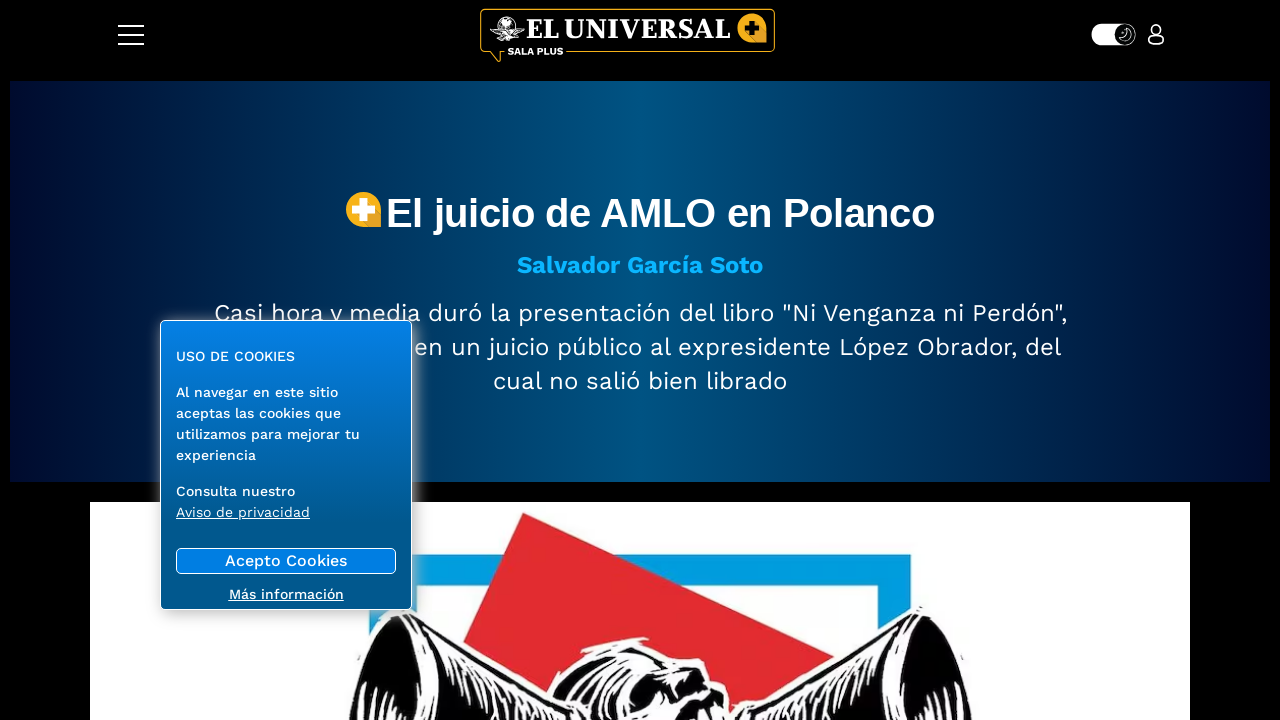